Tests dropdown selection by selecting an option using its value attribute

Starting URL: https://kristinek.github.io/site/examples/actions

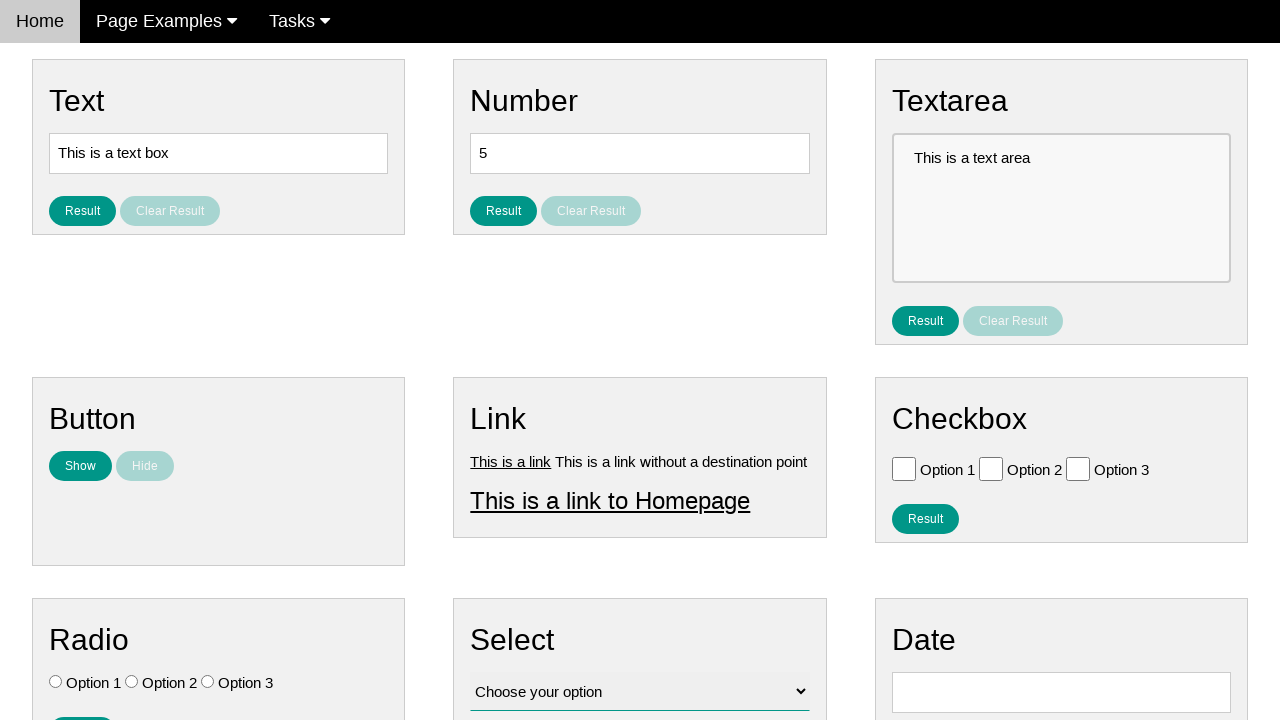

Navigated to actions examples page
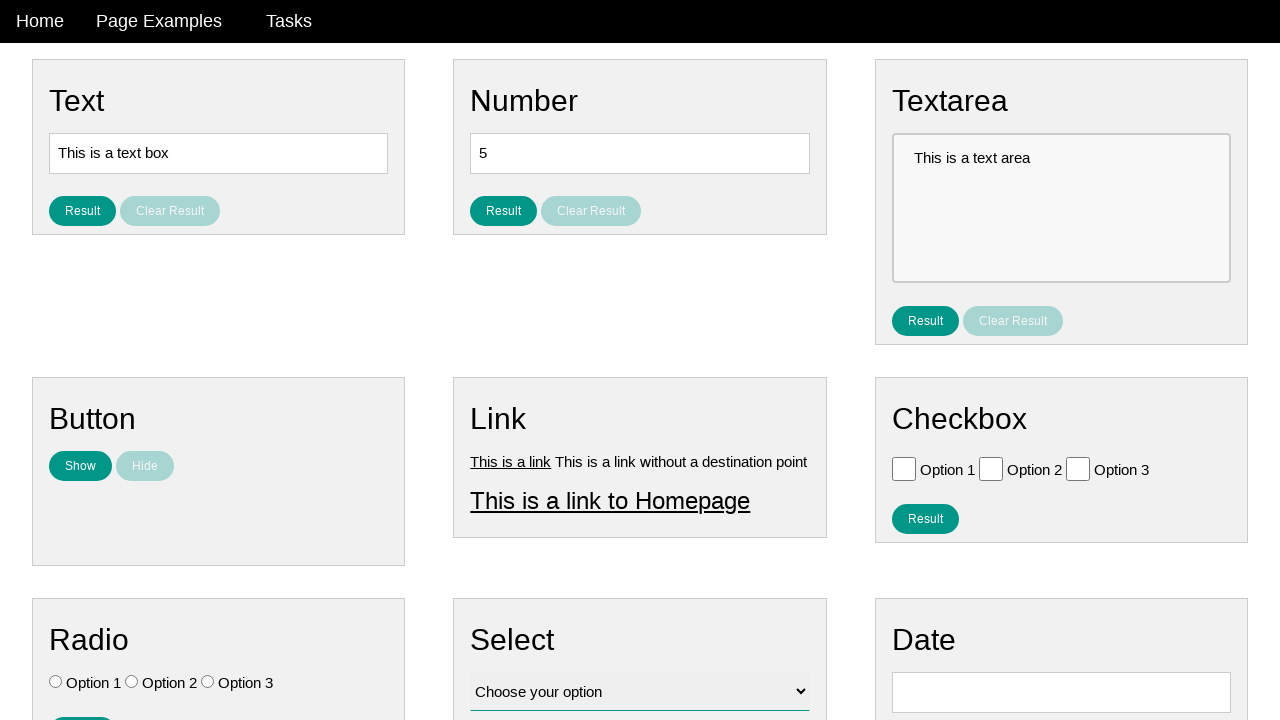

Selected Option 3 from dropdown using value attribute on #vfb-12
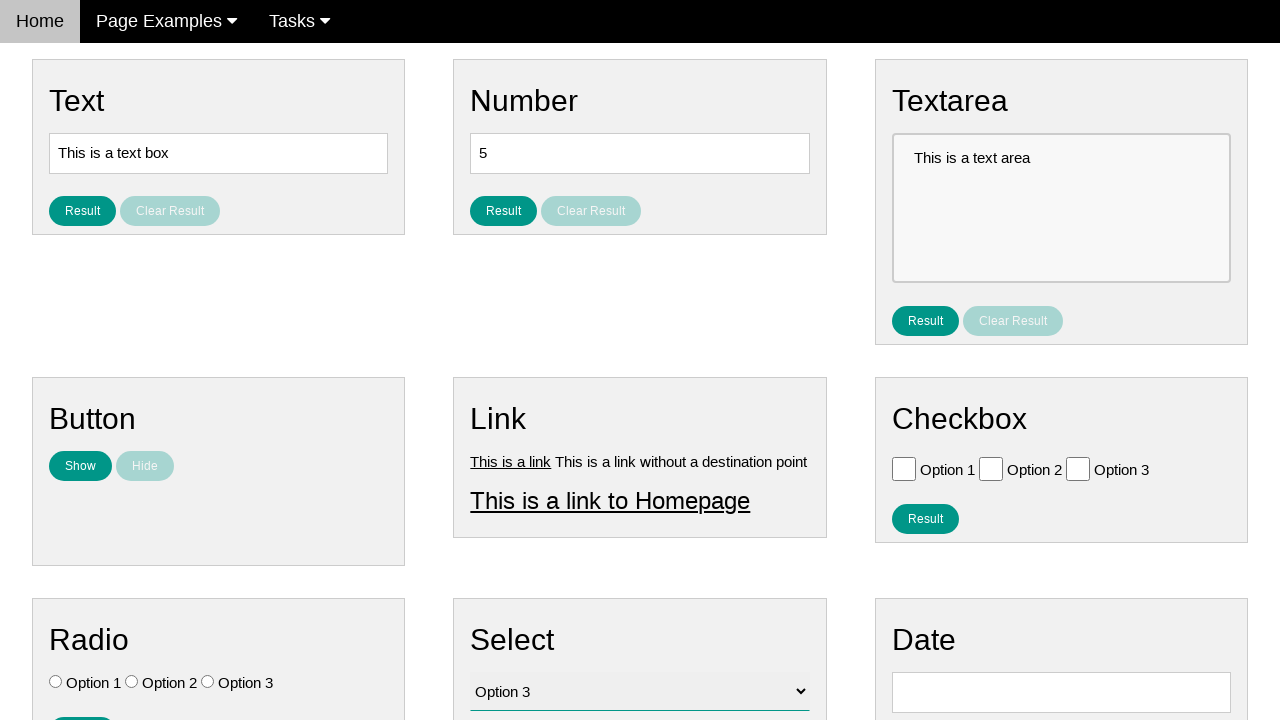

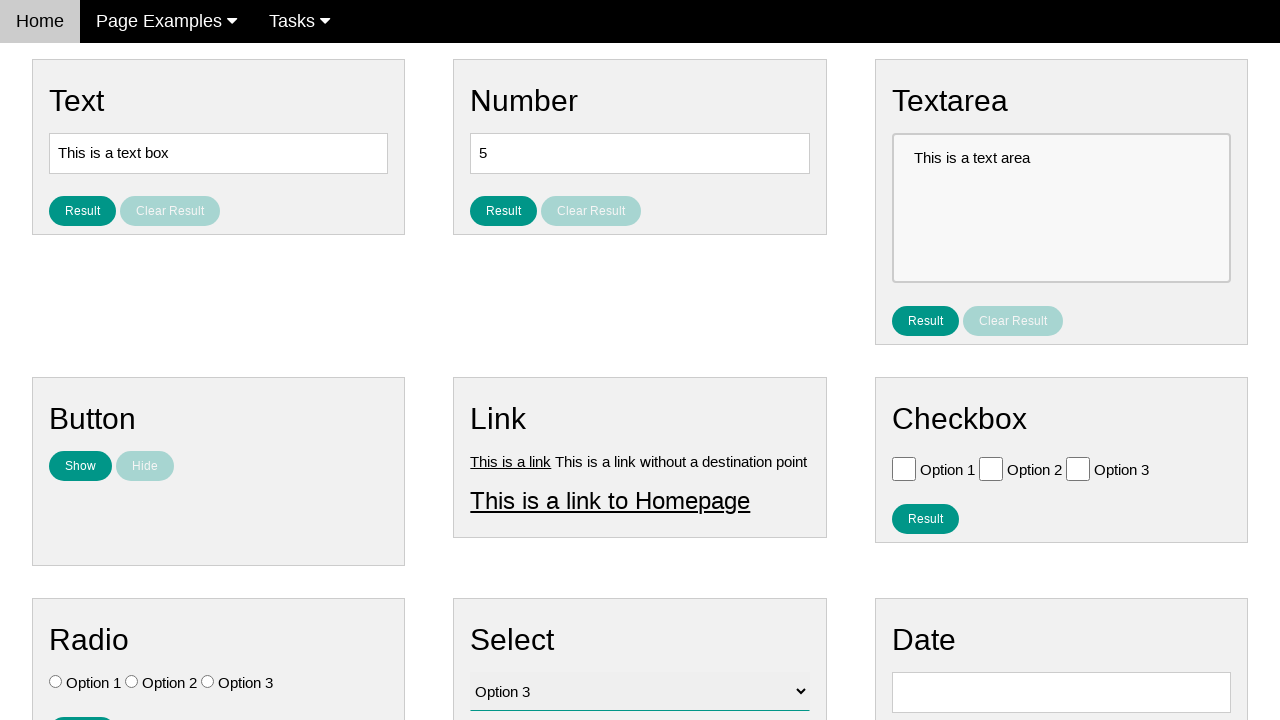